Tests dynamic loading functionality by clicking a start button, waiting for loading icon to disappear, and verifying "Hello World!" text appears

Starting URL: https://automationfc.github.io/dynamic-loading/

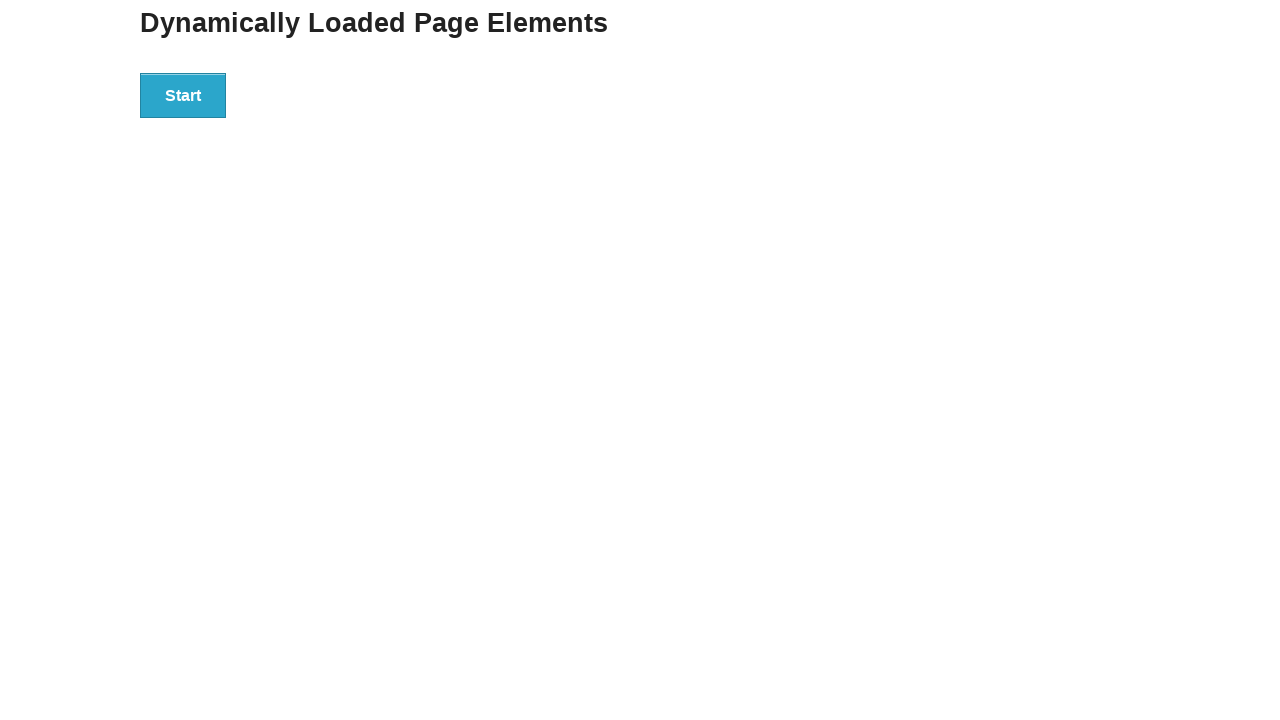

Clicked the start button to initiate dynamic loading at (183, 95) on div[id='start']>button
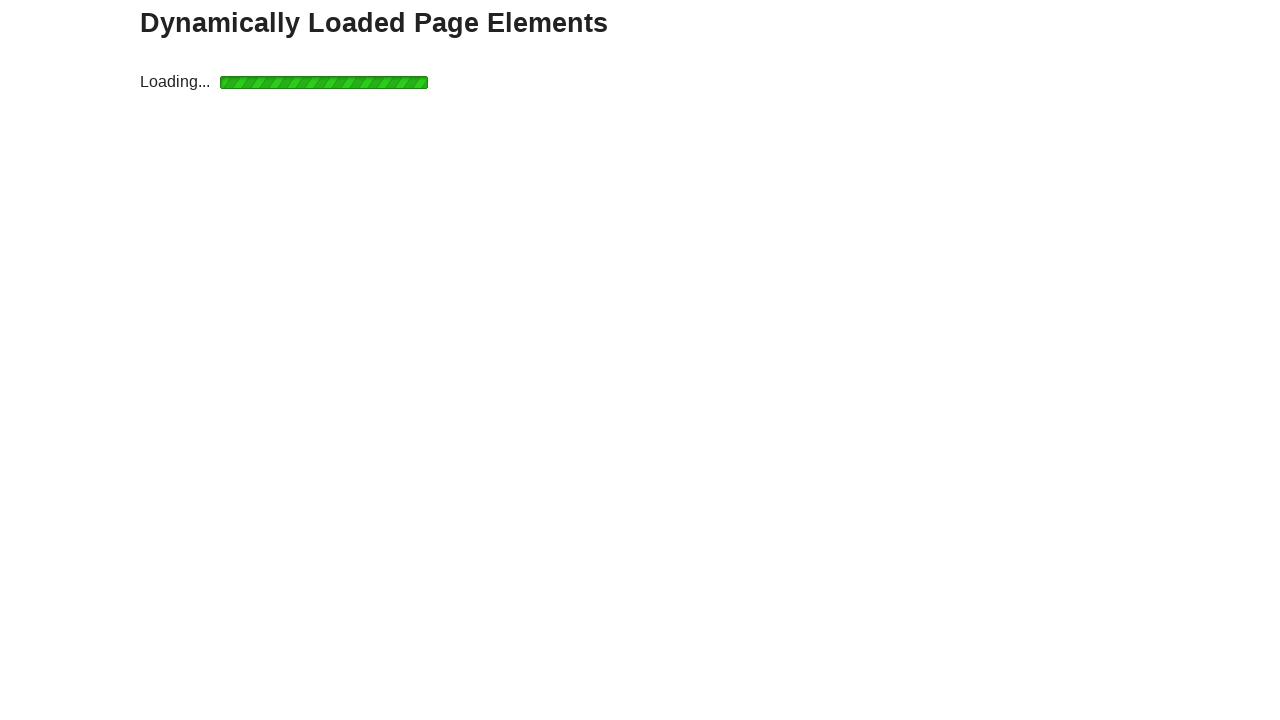

Loading icon disappeared, page finished loading
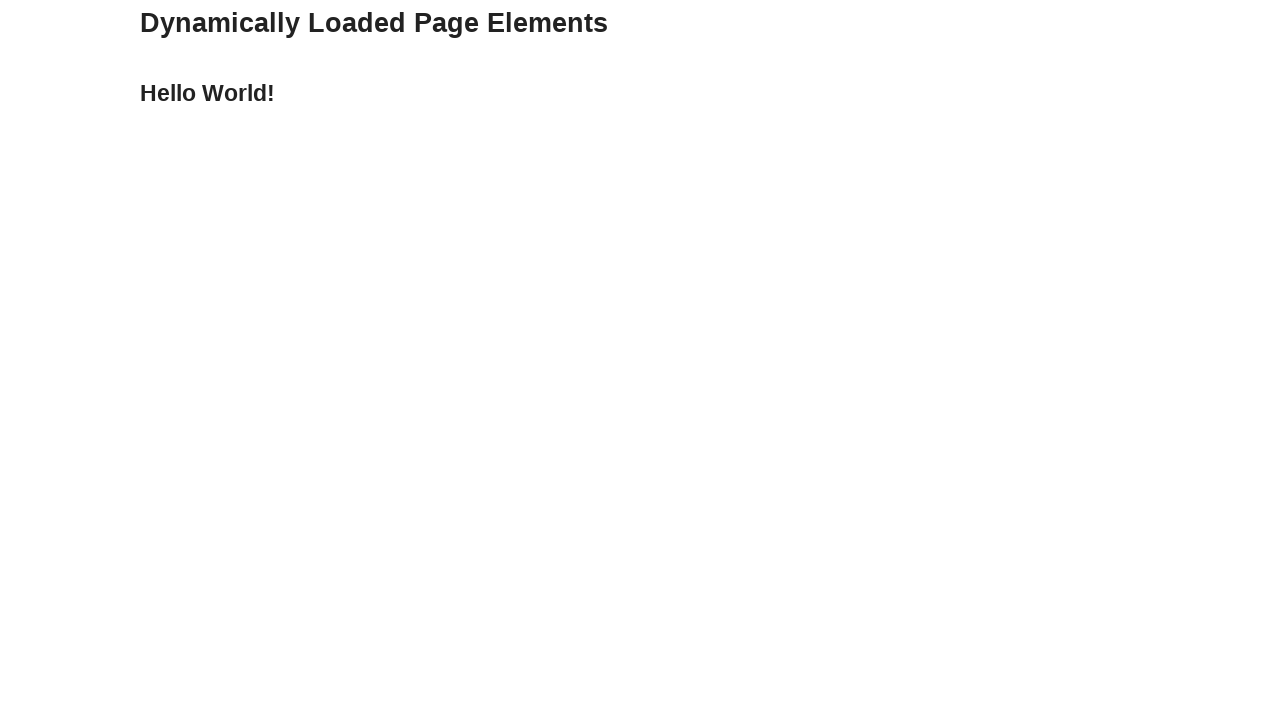

Finish element appeared on the page
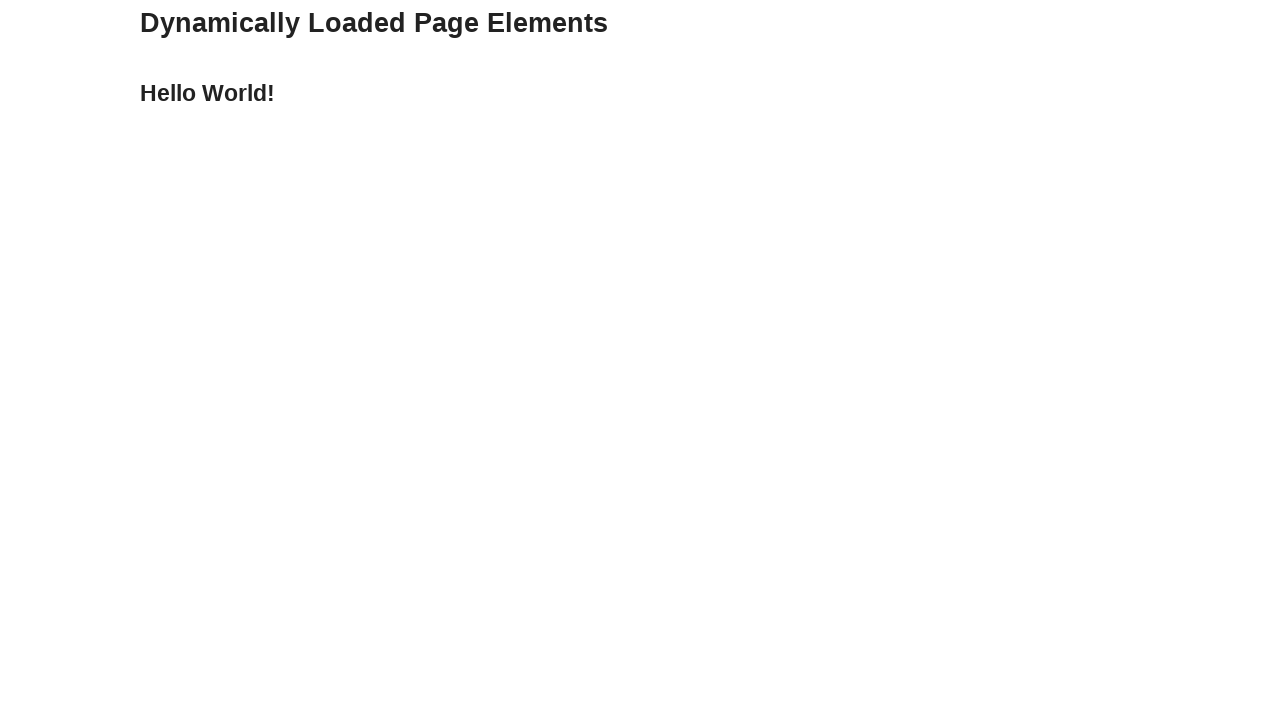

Verified 'Hello World!' text is displayed
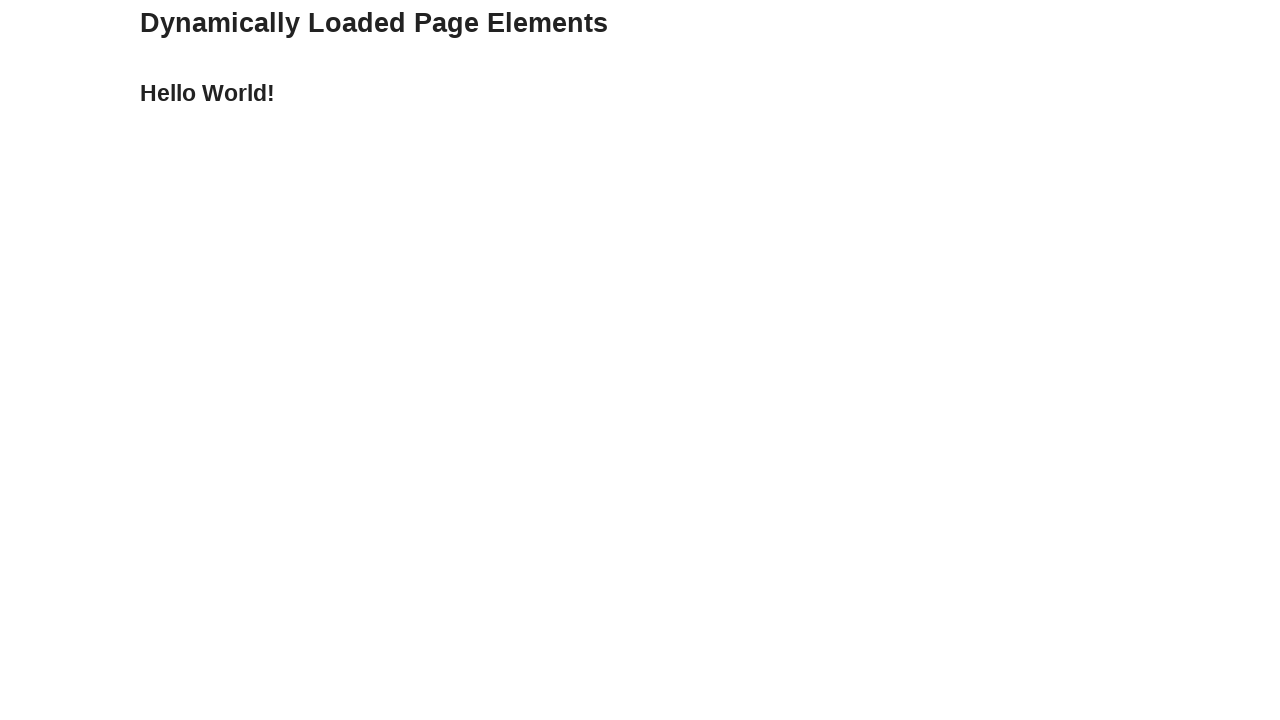

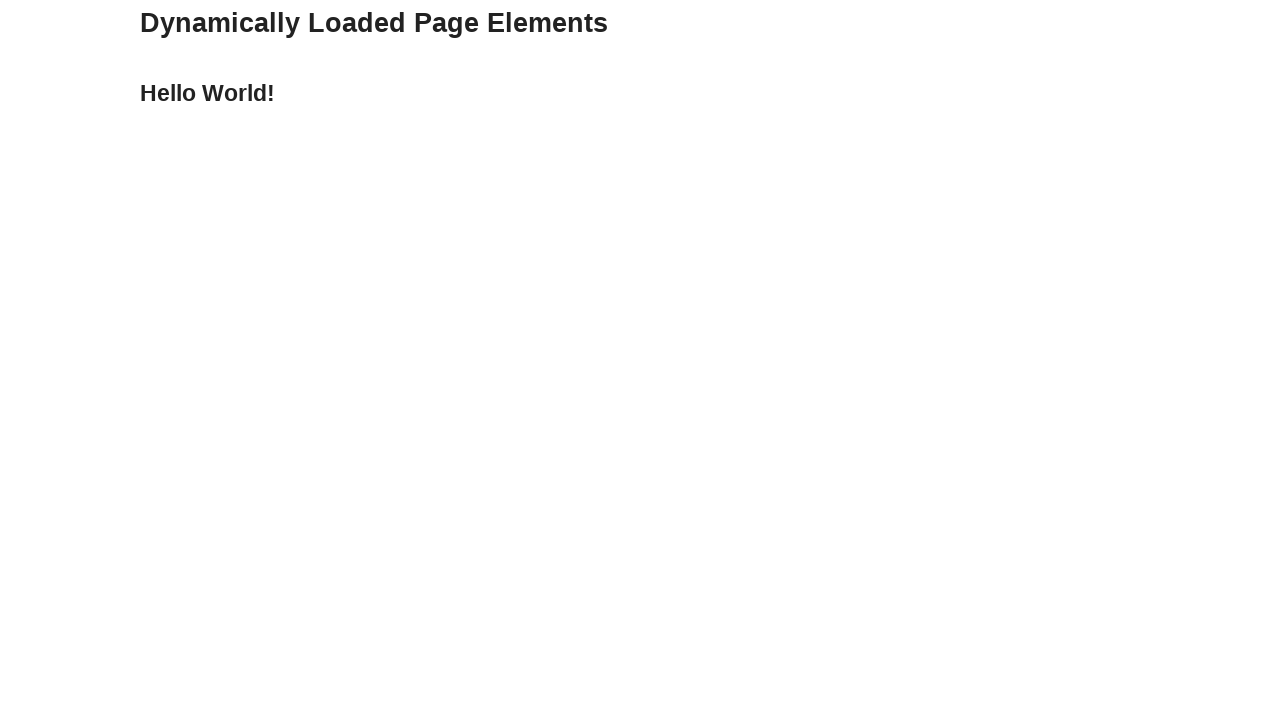